Tests that the Clear completed button displays correct text after completing an item

Starting URL: https://demo.playwright.dev/todomvc

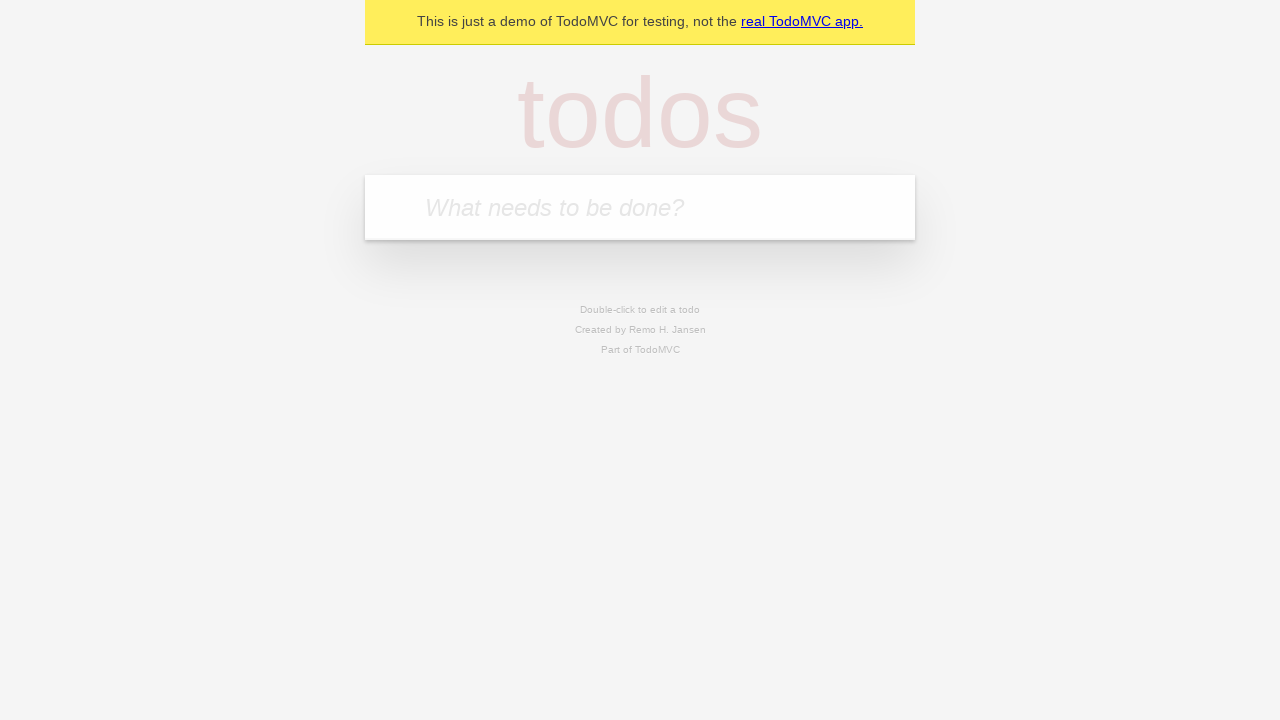

Filled todo input with 'buy some cheese' on internal:attr=[placeholder="What needs to be done?"i]
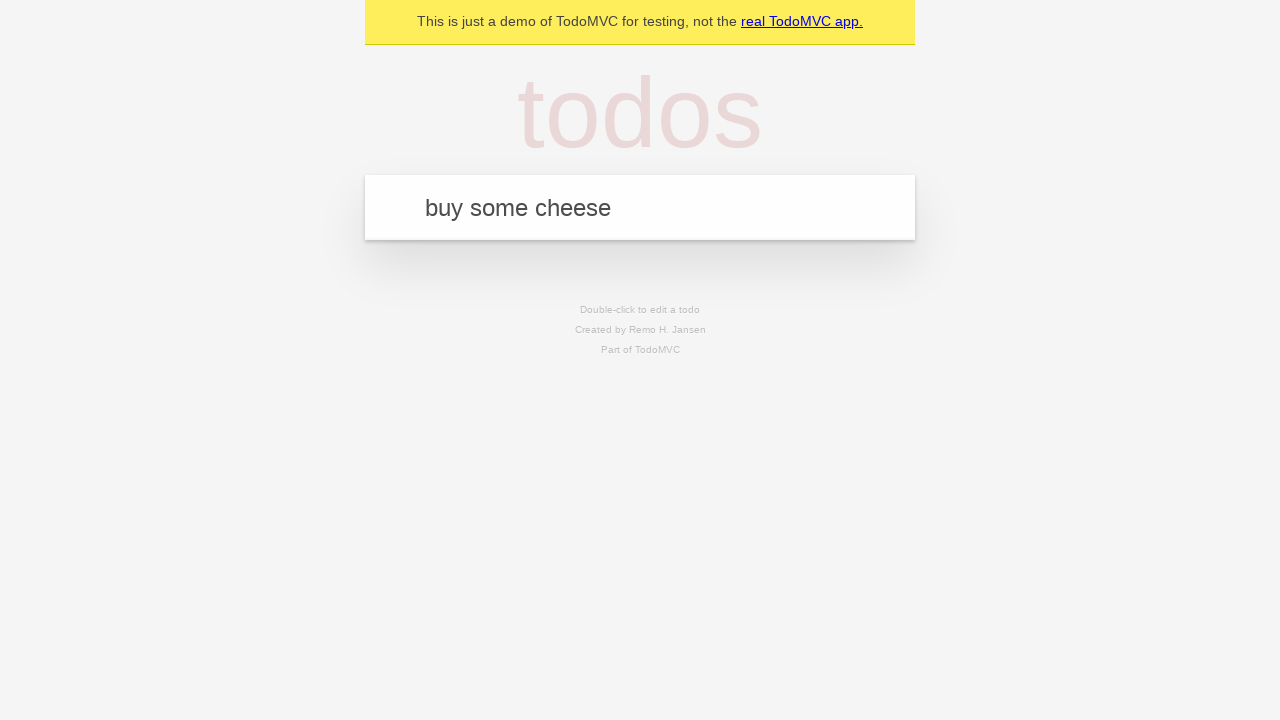

Pressed Enter to create todo 'buy some cheese' on internal:attr=[placeholder="What needs to be done?"i]
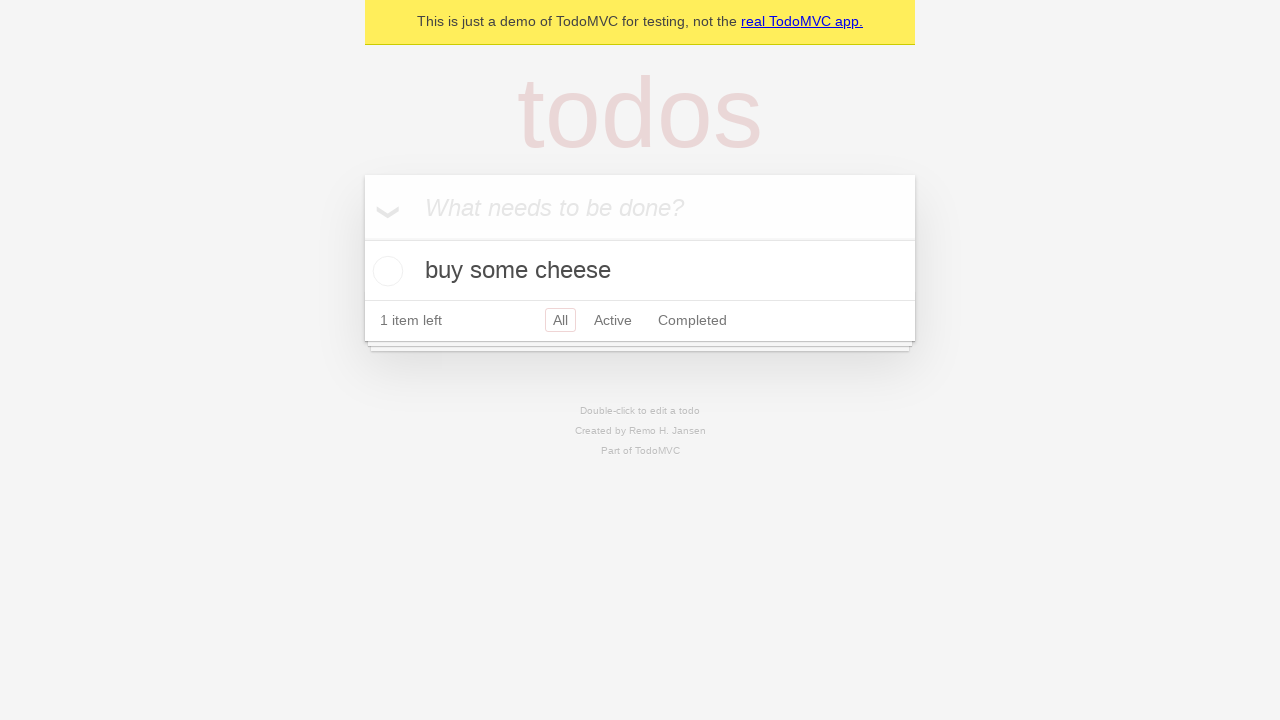

Filled todo input with 'feed the cat' on internal:attr=[placeholder="What needs to be done?"i]
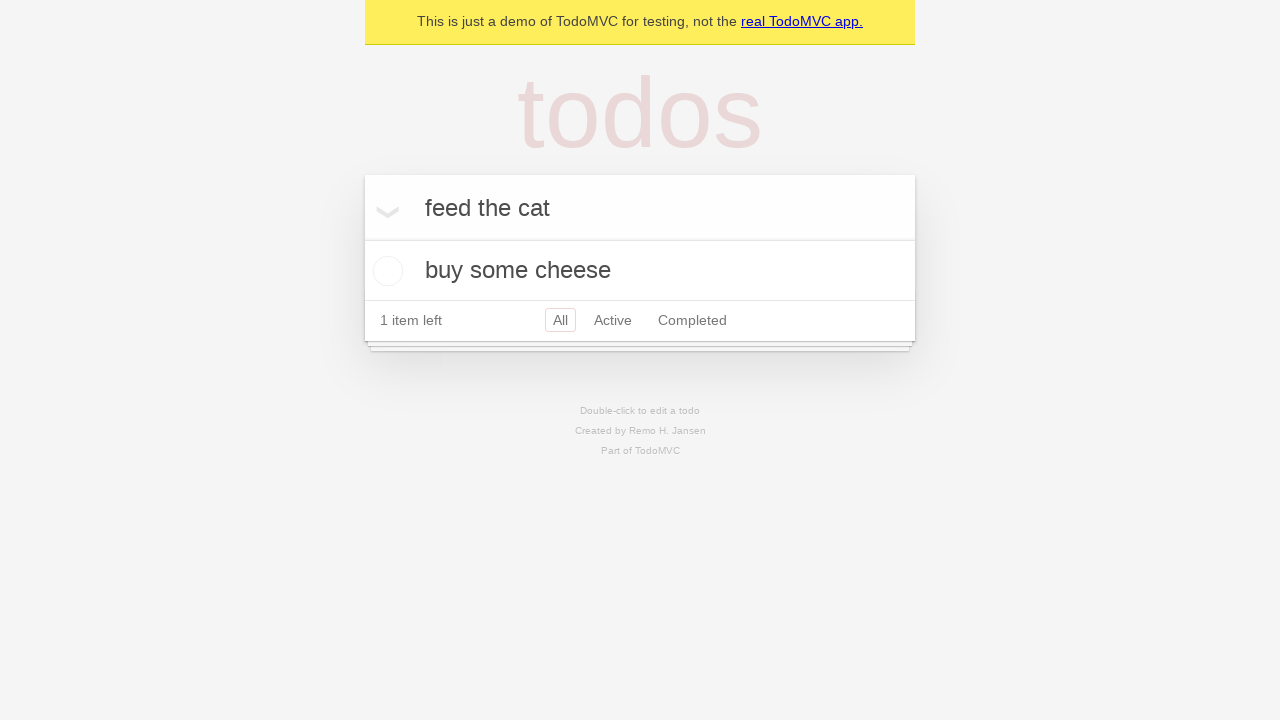

Pressed Enter to create todo 'feed the cat' on internal:attr=[placeholder="What needs to be done?"i]
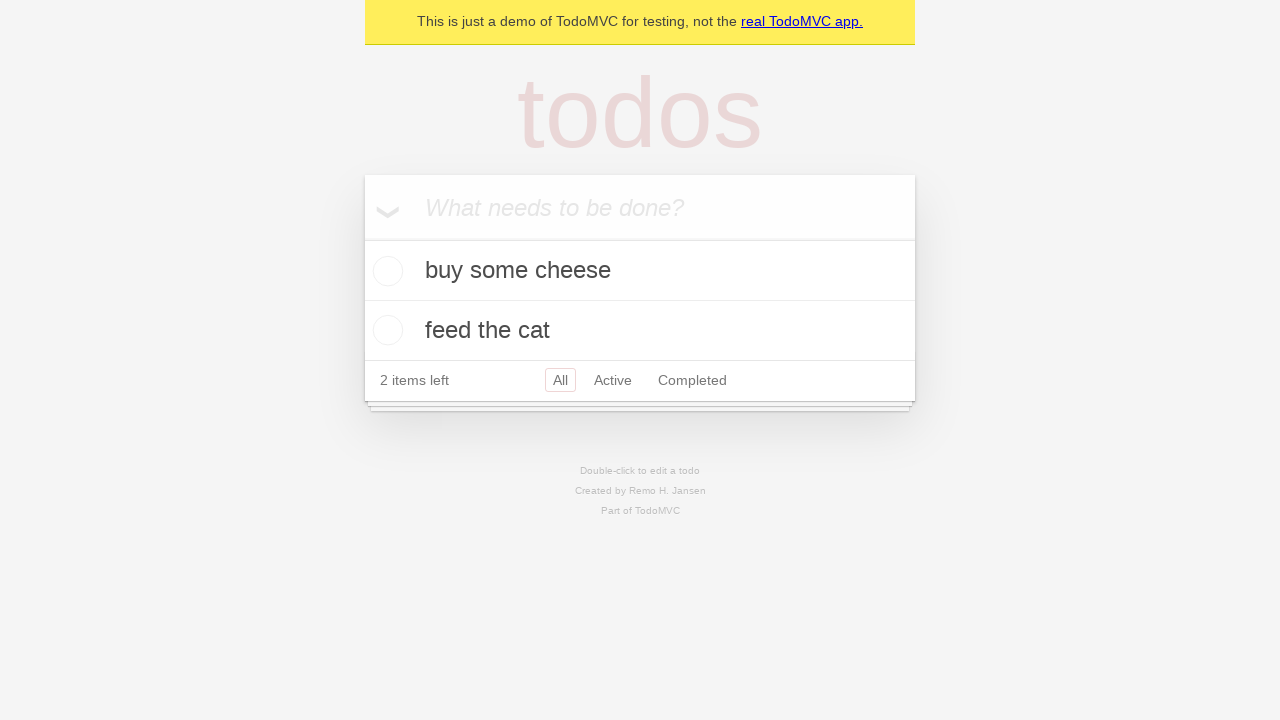

Filled todo input with 'book a doctors appointment' on internal:attr=[placeholder="What needs to be done?"i]
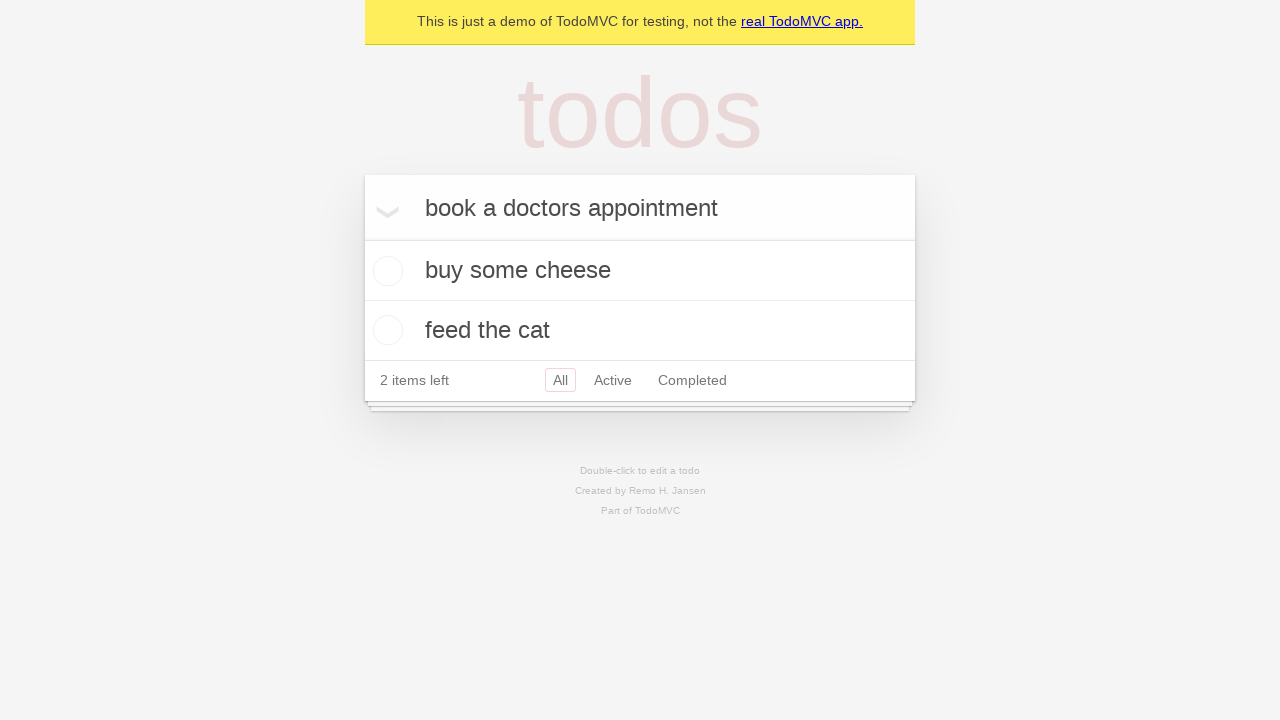

Pressed Enter to create todo 'book a doctors appointment' on internal:attr=[placeholder="What needs to be done?"i]
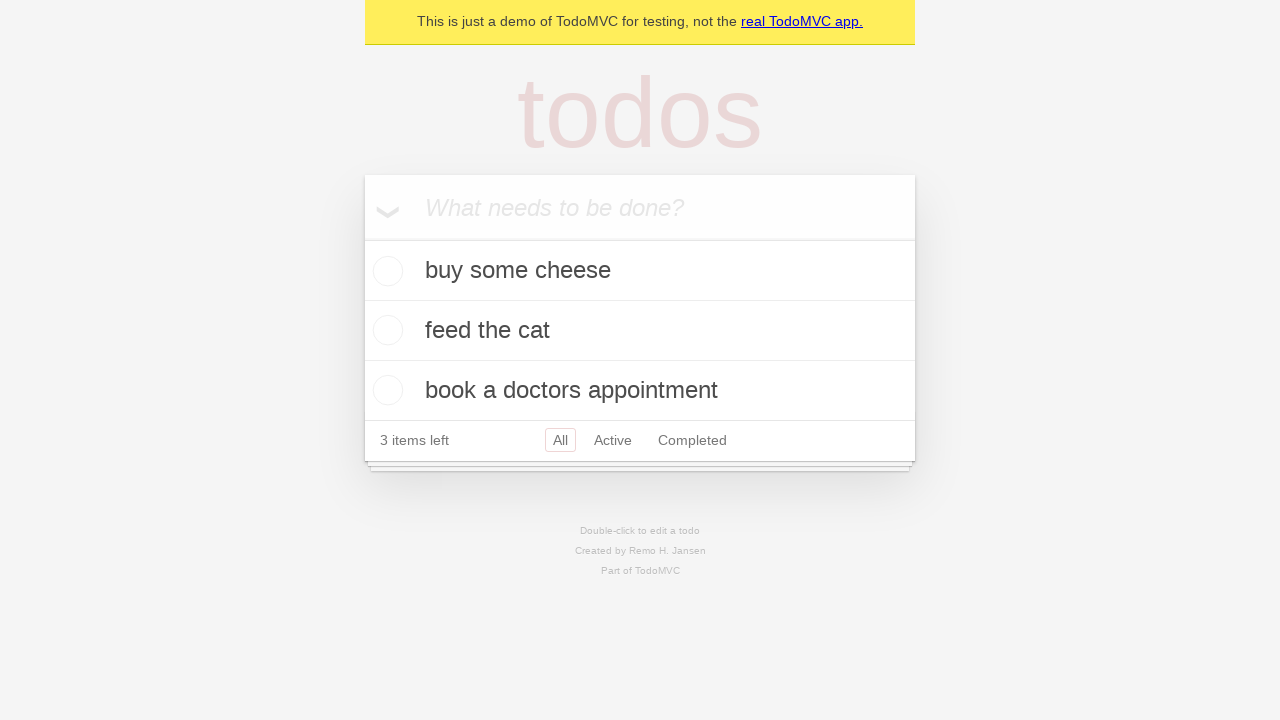

Waited for all 3 todos to be created
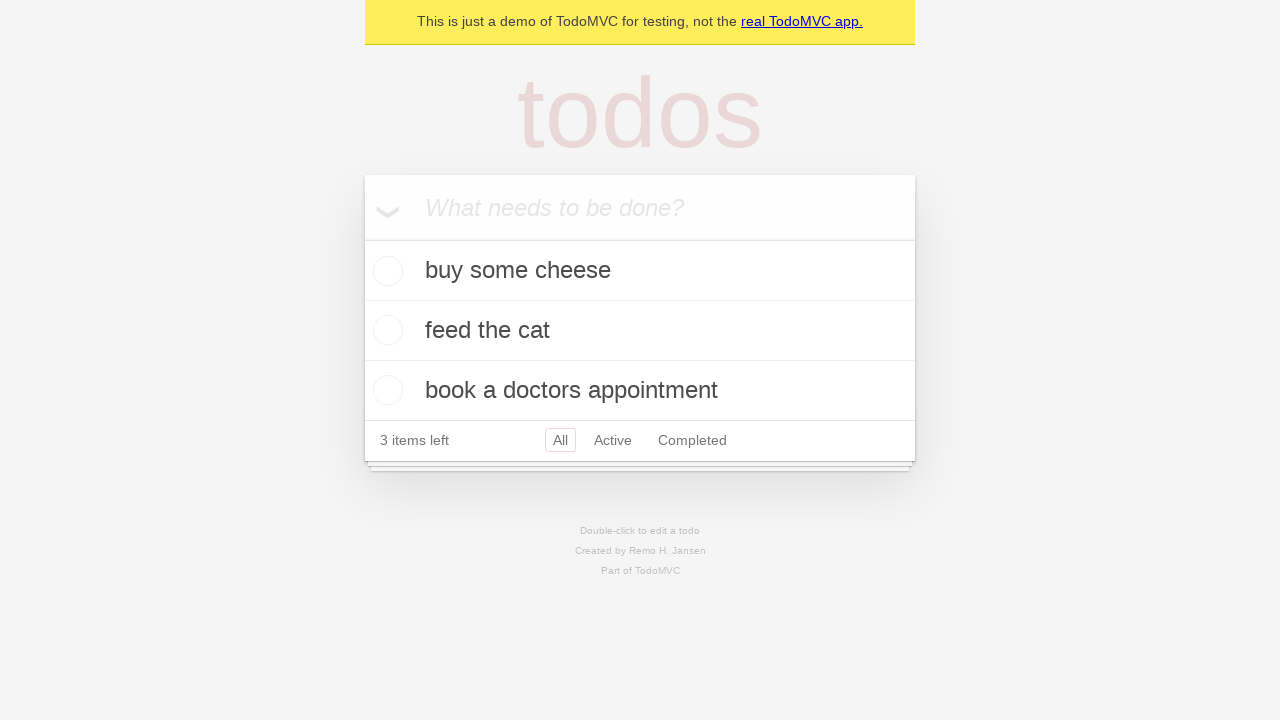

Checked the first todo item as completed at (385, 271) on .todo-list li .toggle >> nth=0
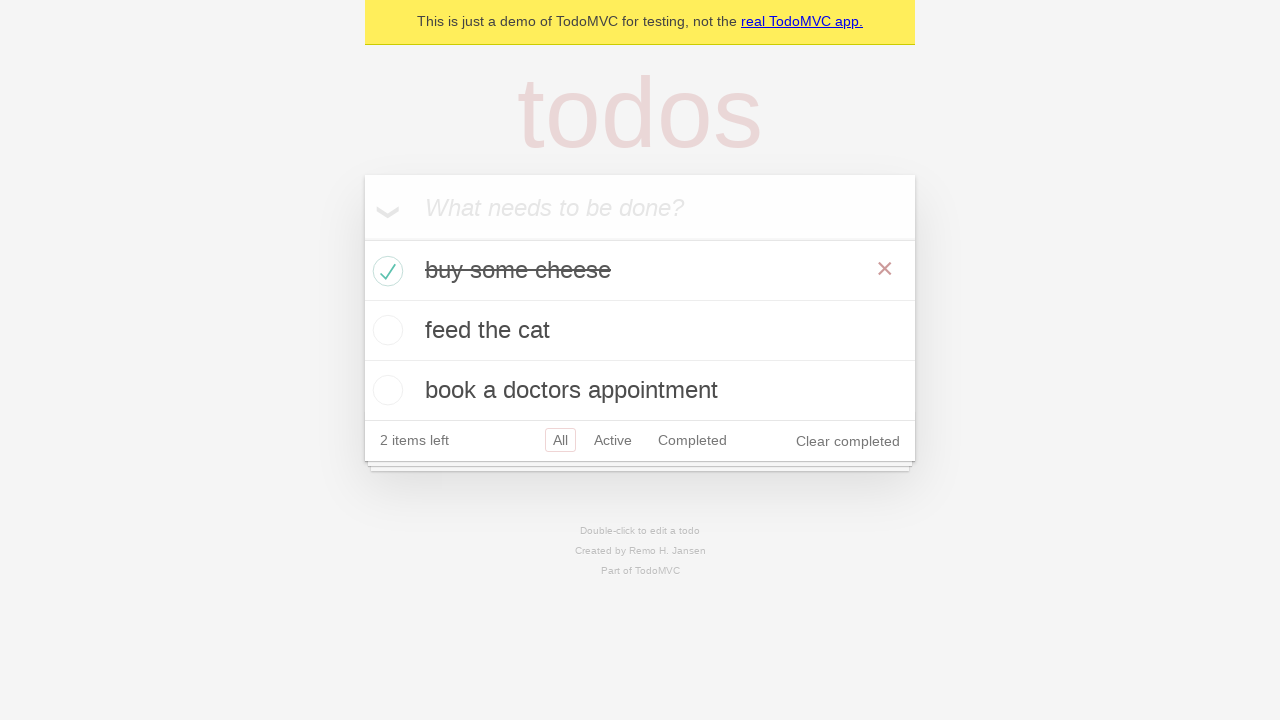

Clear completed button appeared
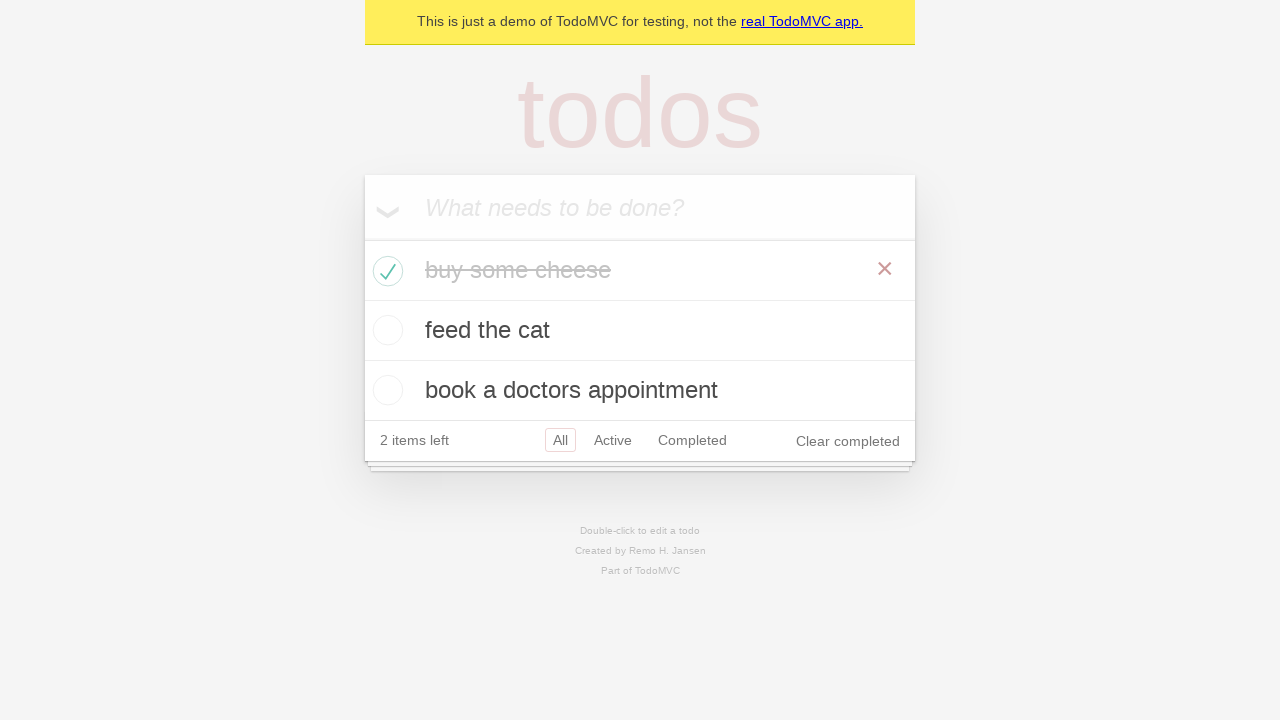

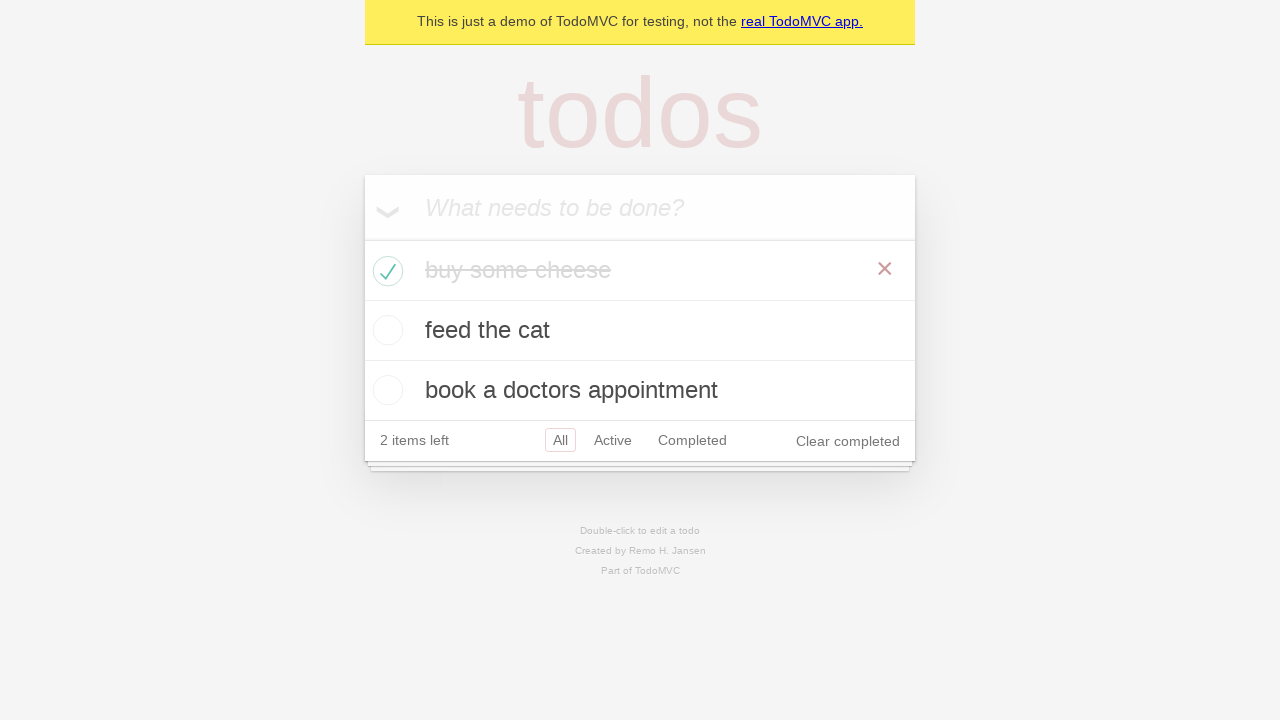